Navigates to Smart Table page and tests the age filter functionality by filtering the table with different age values (20, 30, 40, 200) and verifying the results.

Starting URL: https://playground.bondaracademy.com/

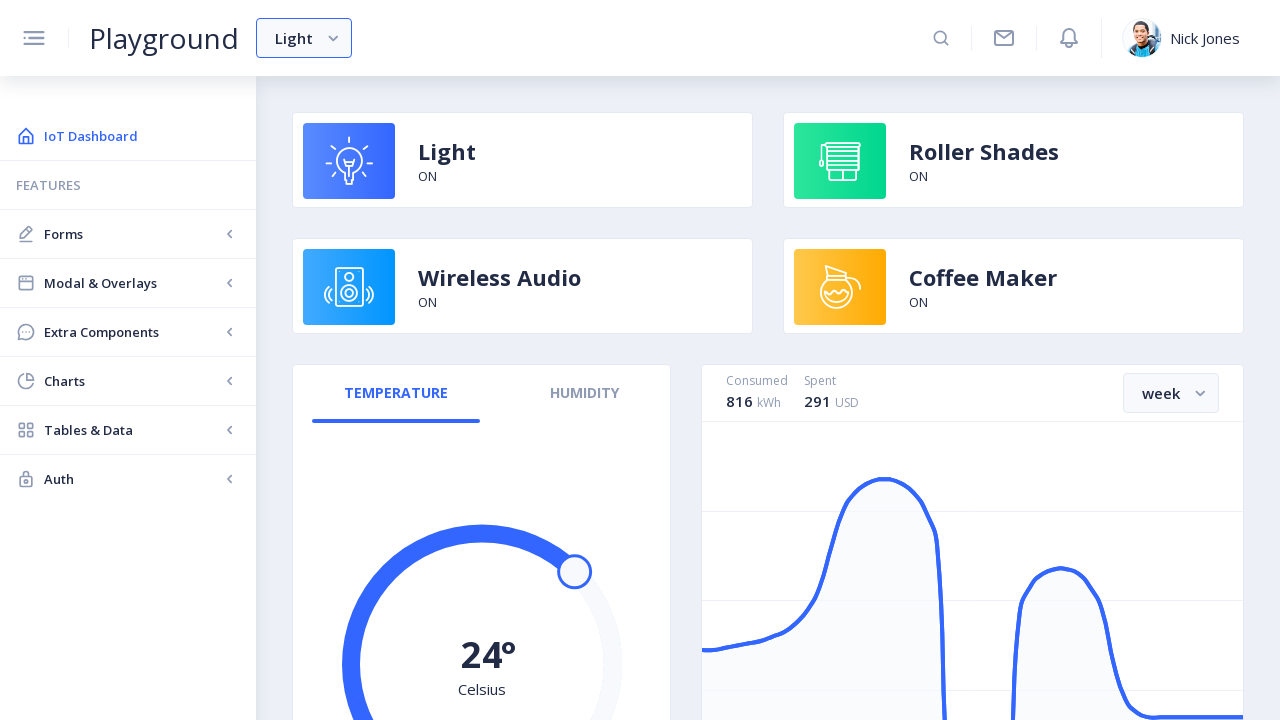

Clicked 'Tables & Data' navigation link at (132, 430) on internal:text="Tables & Data"i
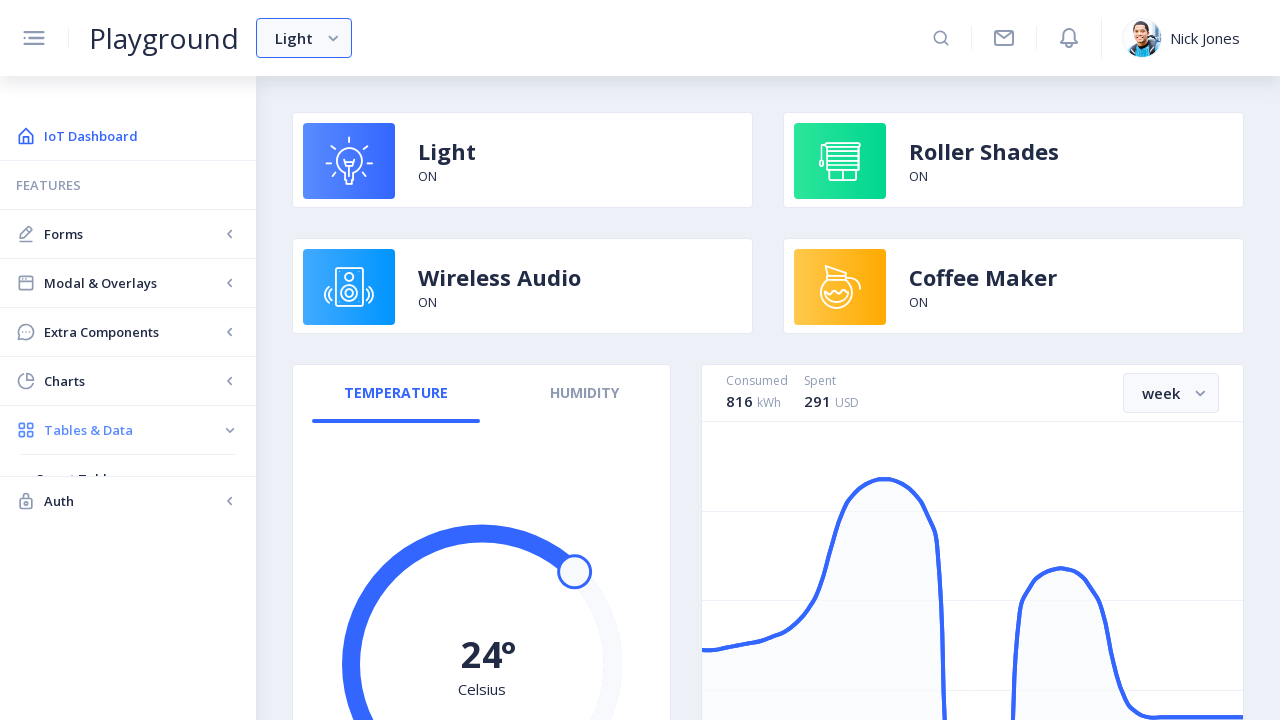

Clicked 'Smart Table' link to navigate to Smart Table page at (128, 479) on internal:text="Smart Table"i
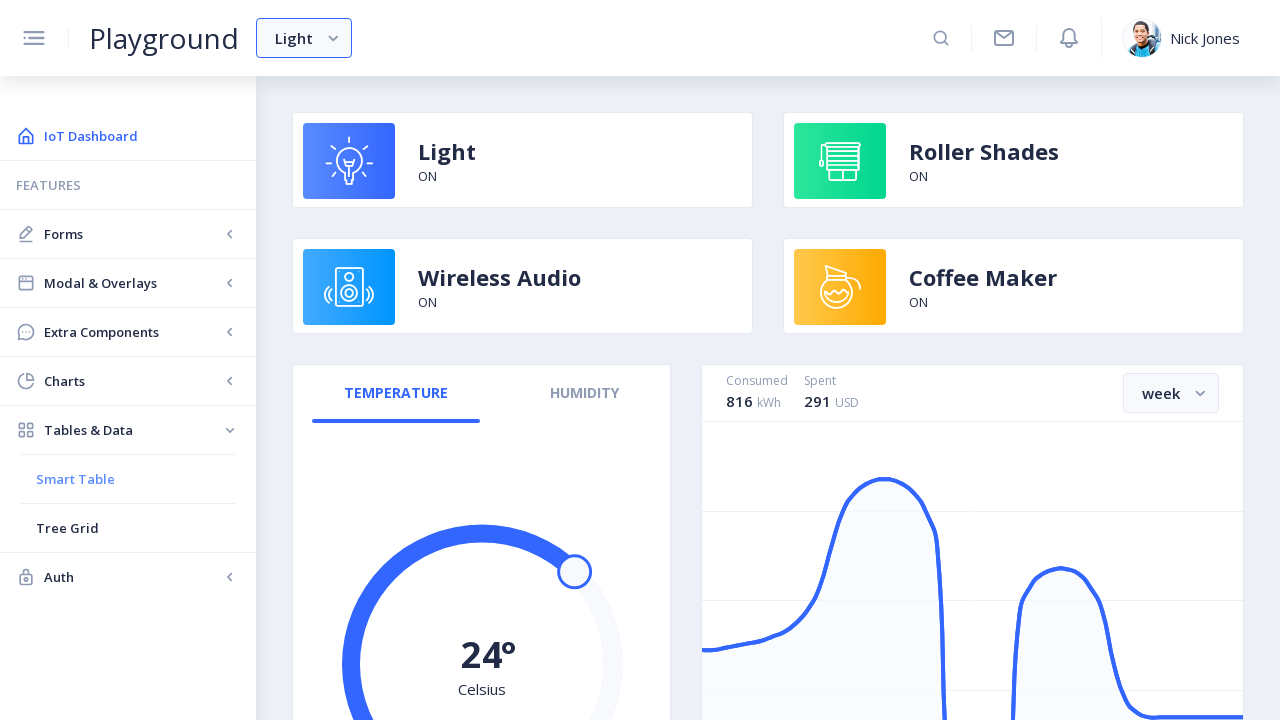

Cleared age filter input field on input-filter >> internal:attr=[placeholder="Age"i]
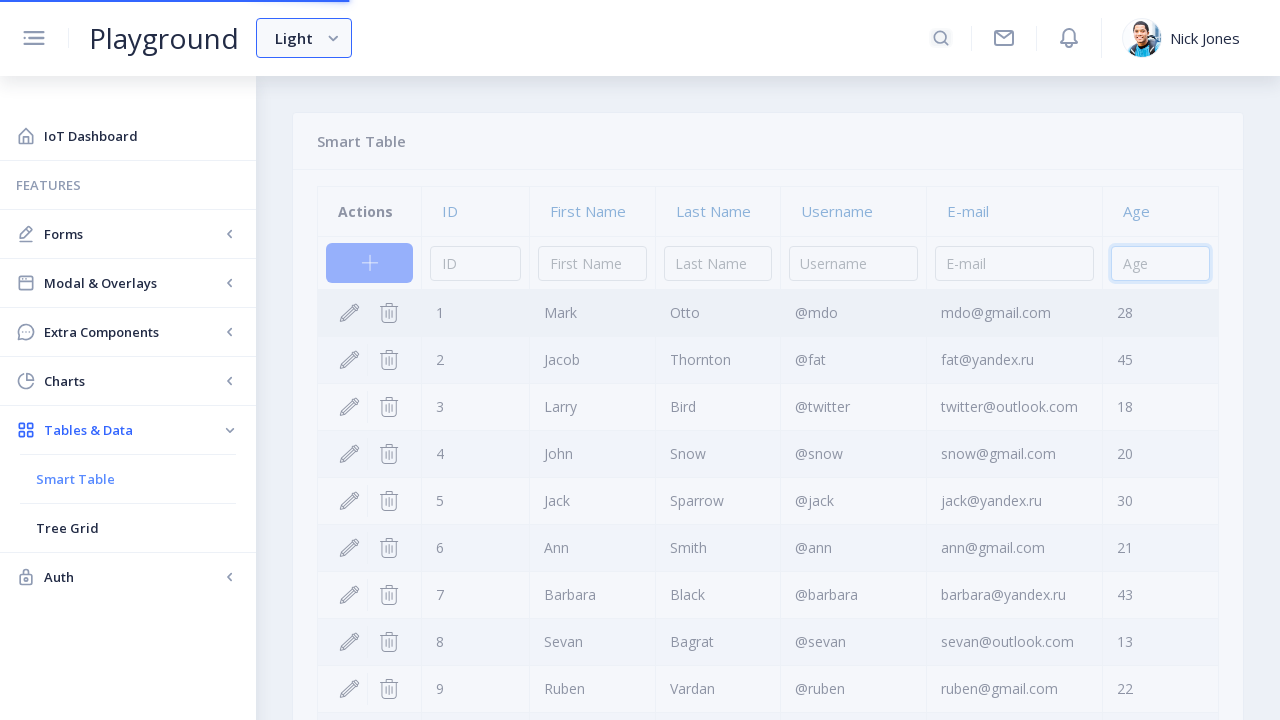

Filled age filter with value '20' on input-filter >> internal:attr=[placeholder="Age"i]
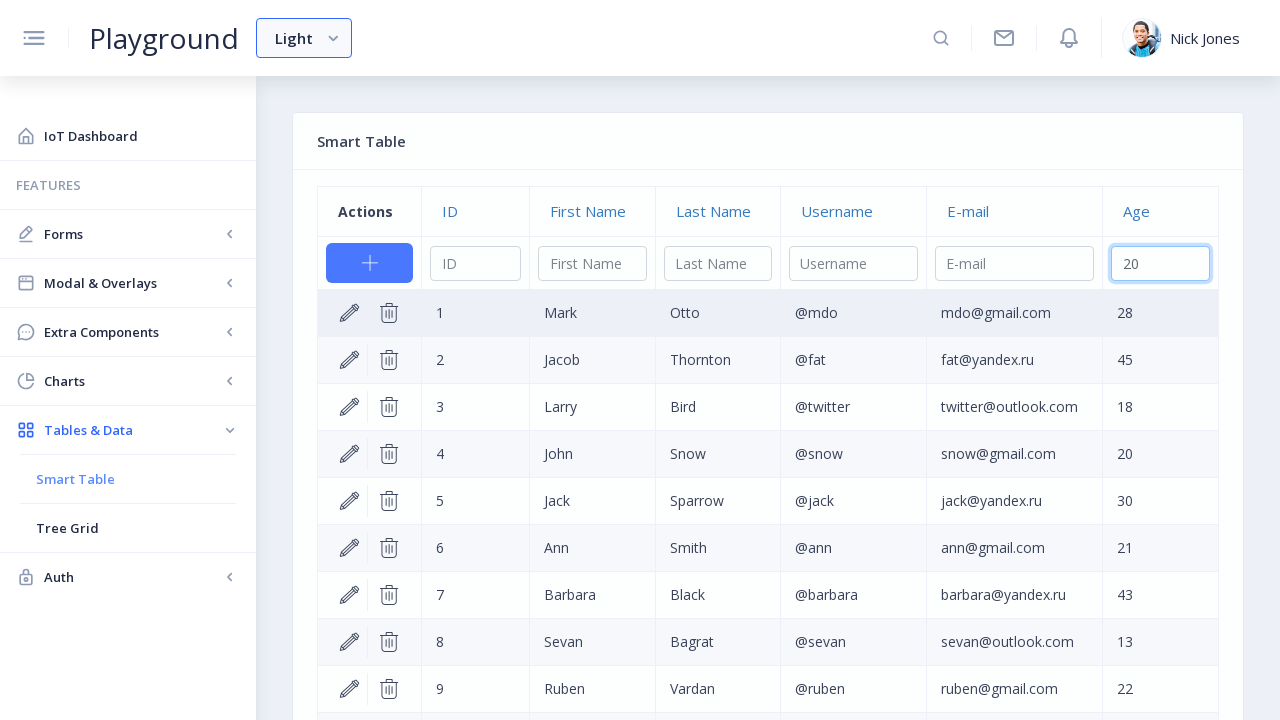

Waited 500ms for table to update with age filter '20'
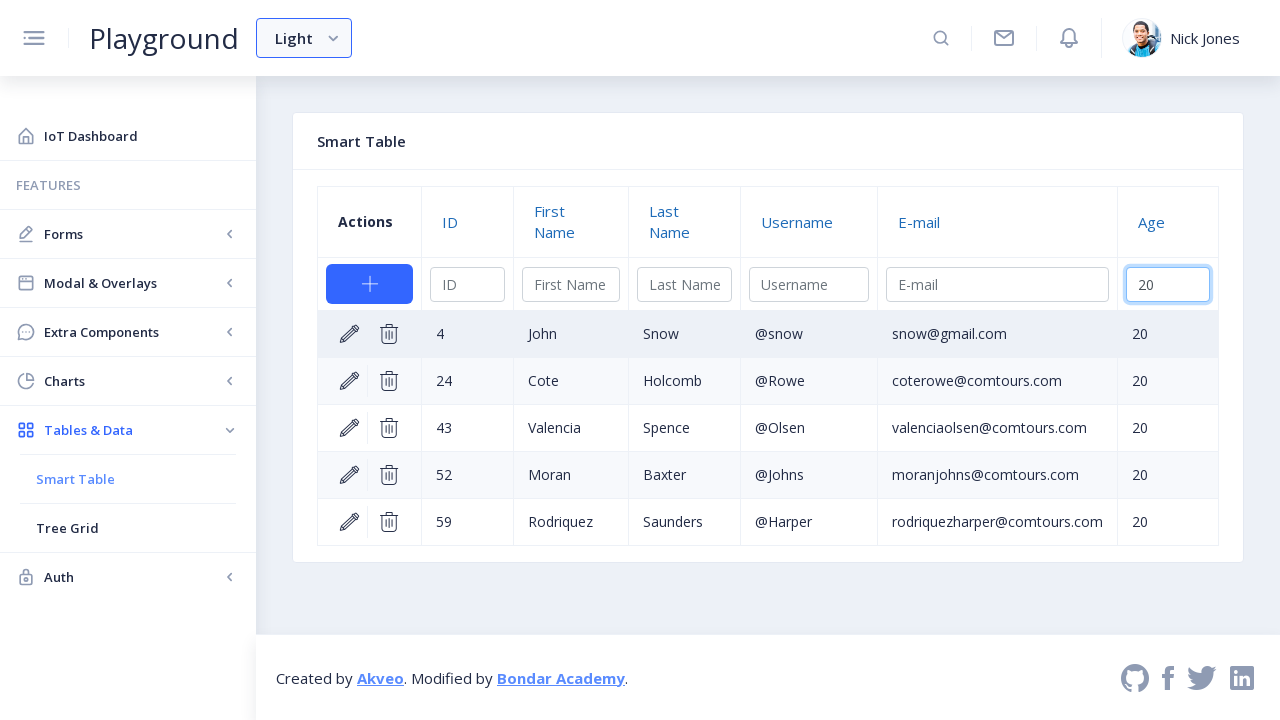

Verified table rows are present after filtering by age '20'
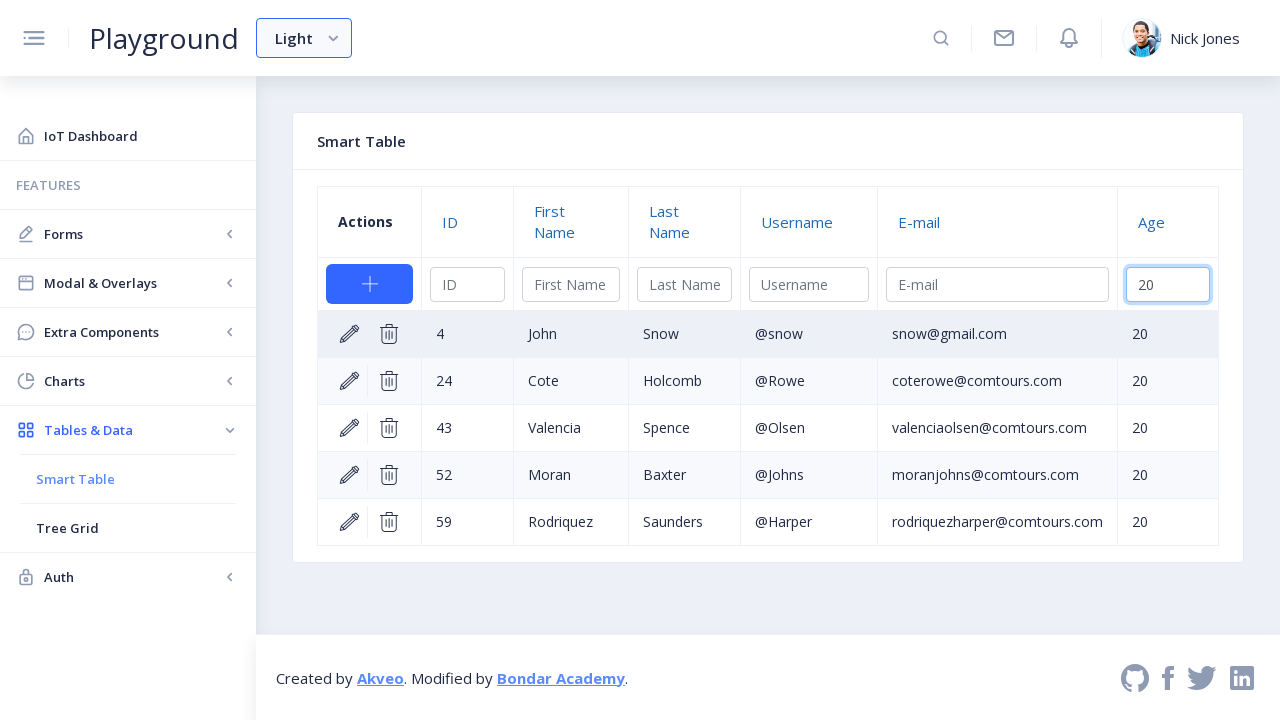

Cleared age filter input field on input-filter >> internal:attr=[placeholder="Age"i]
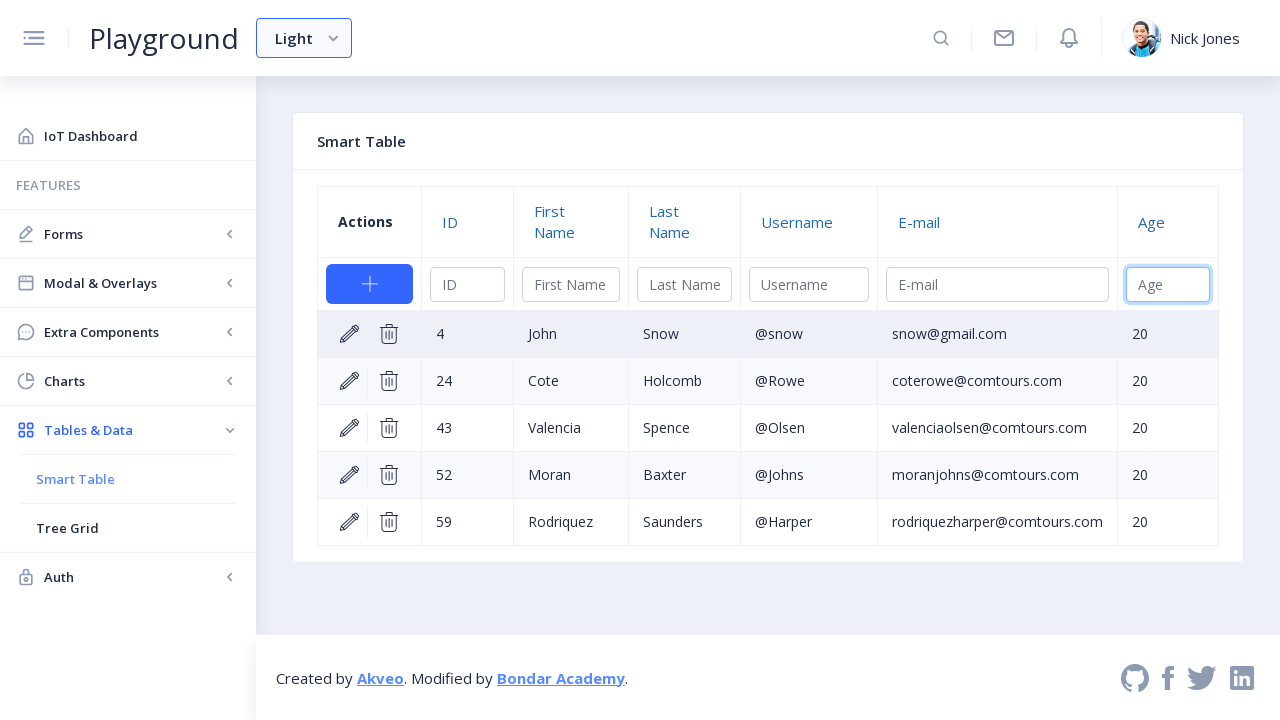

Filled age filter with value '30' on input-filter >> internal:attr=[placeholder="Age"i]
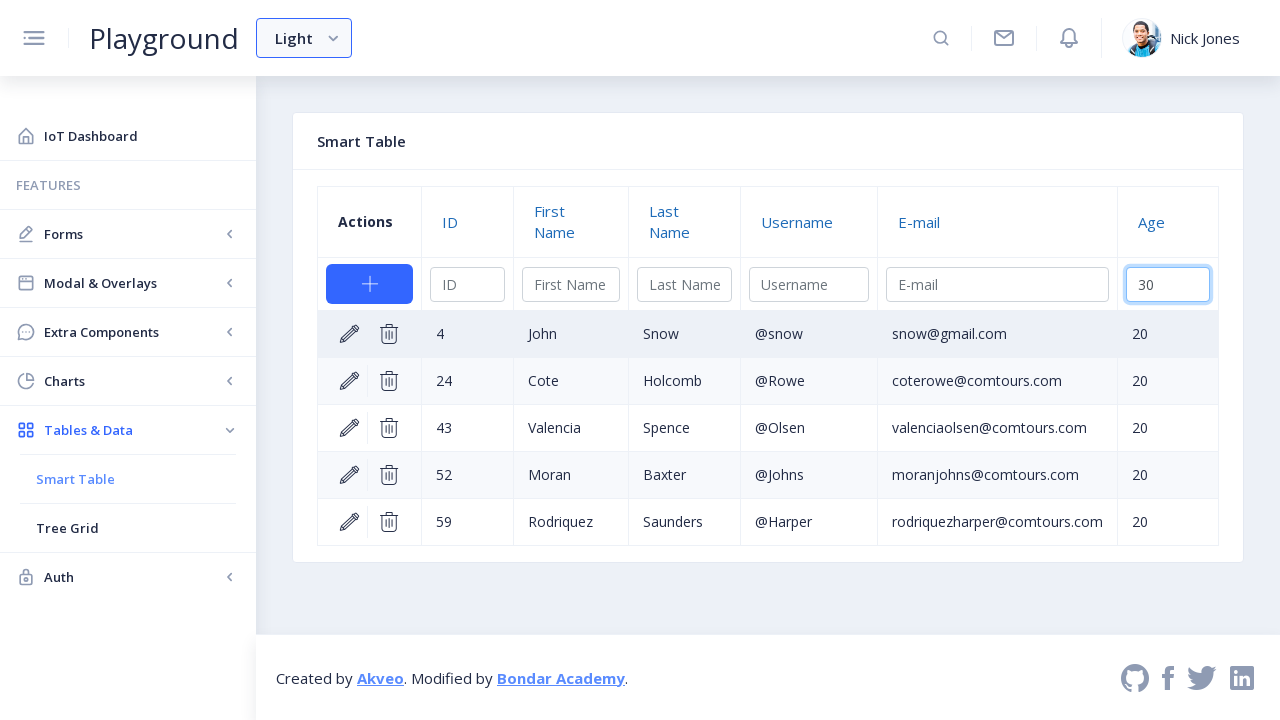

Waited 500ms for table to update with age filter '30'
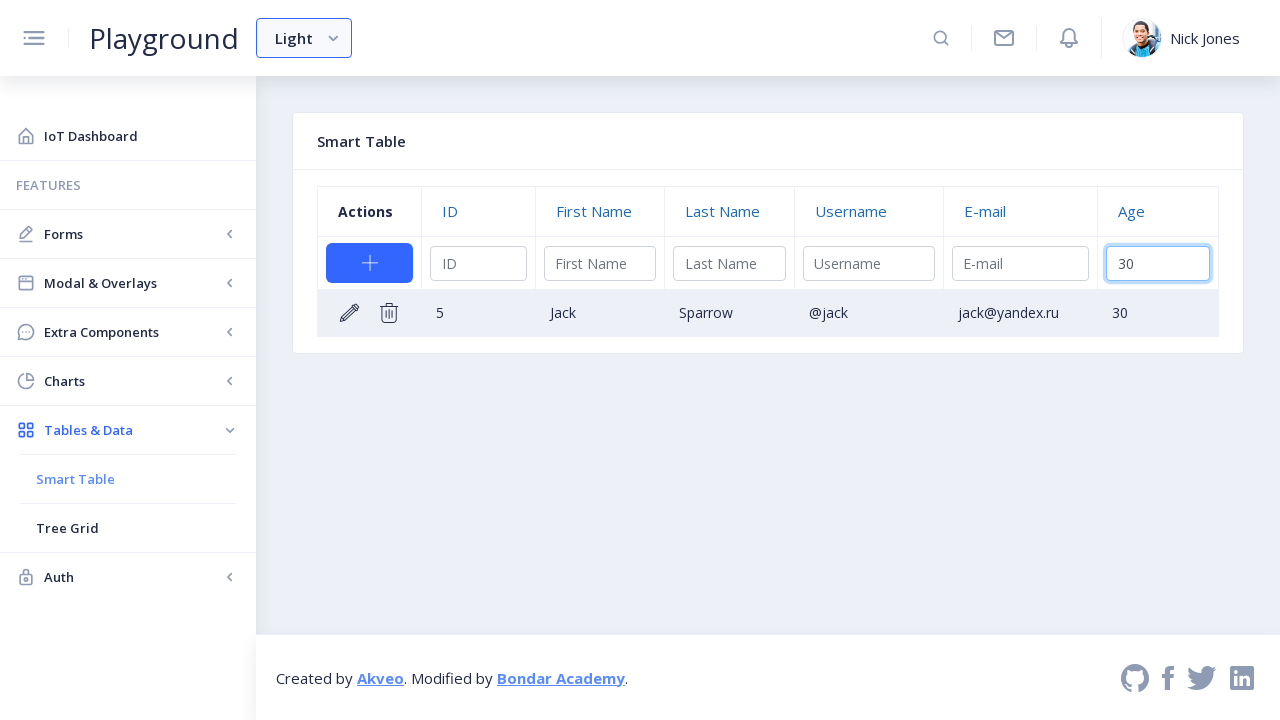

Verified table rows are present after filtering by age '30'
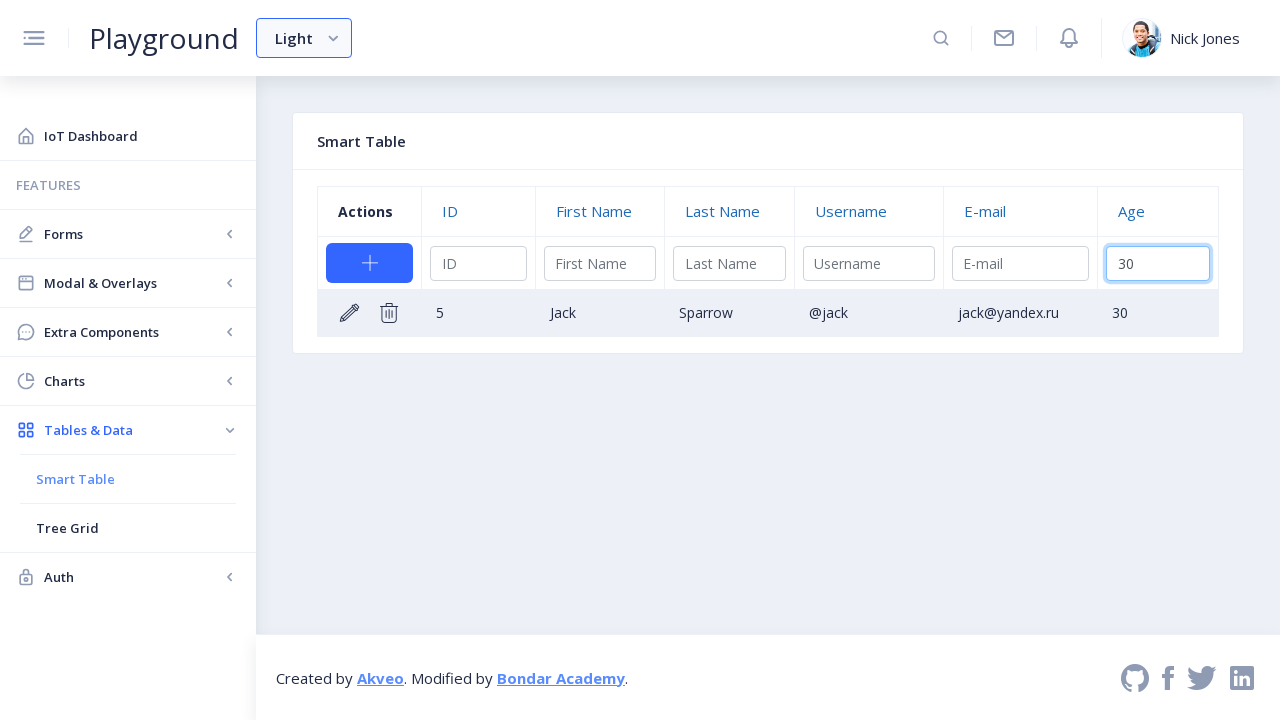

Cleared age filter input field on input-filter >> internal:attr=[placeholder="Age"i]
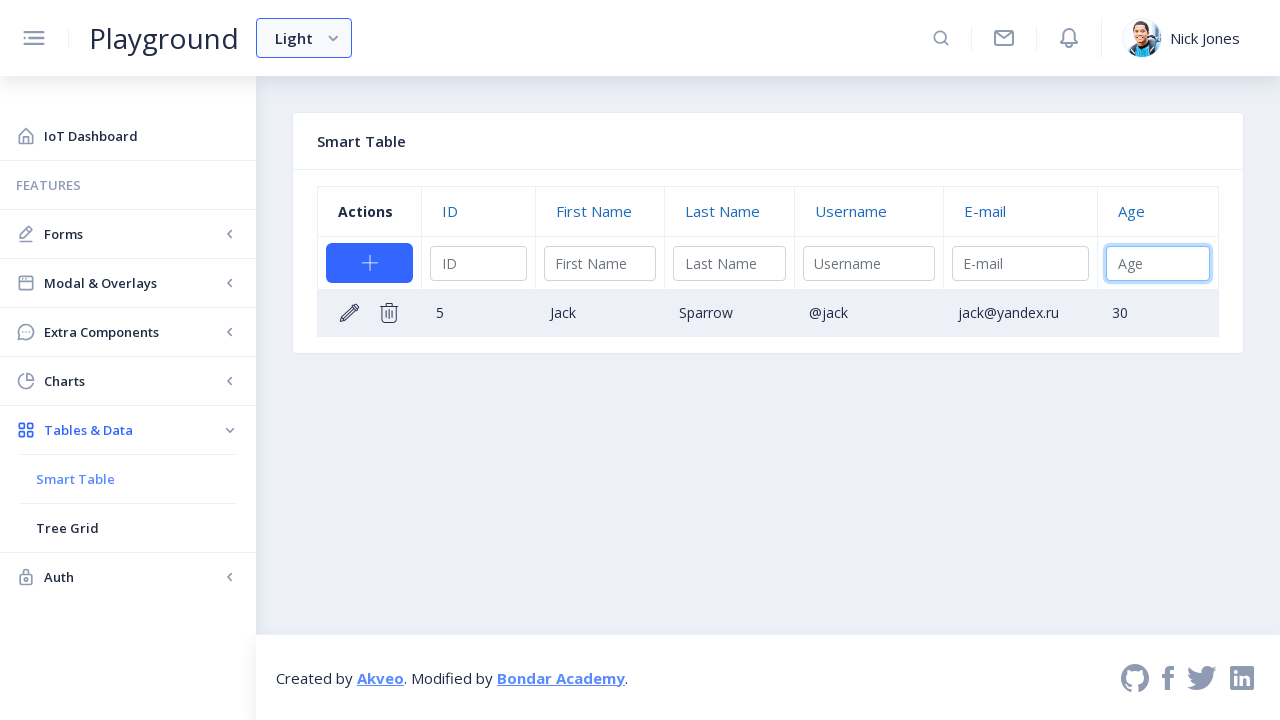

Filled age filter with value '40' on input-filter >> internal:attr=[placeholder="Age"i]
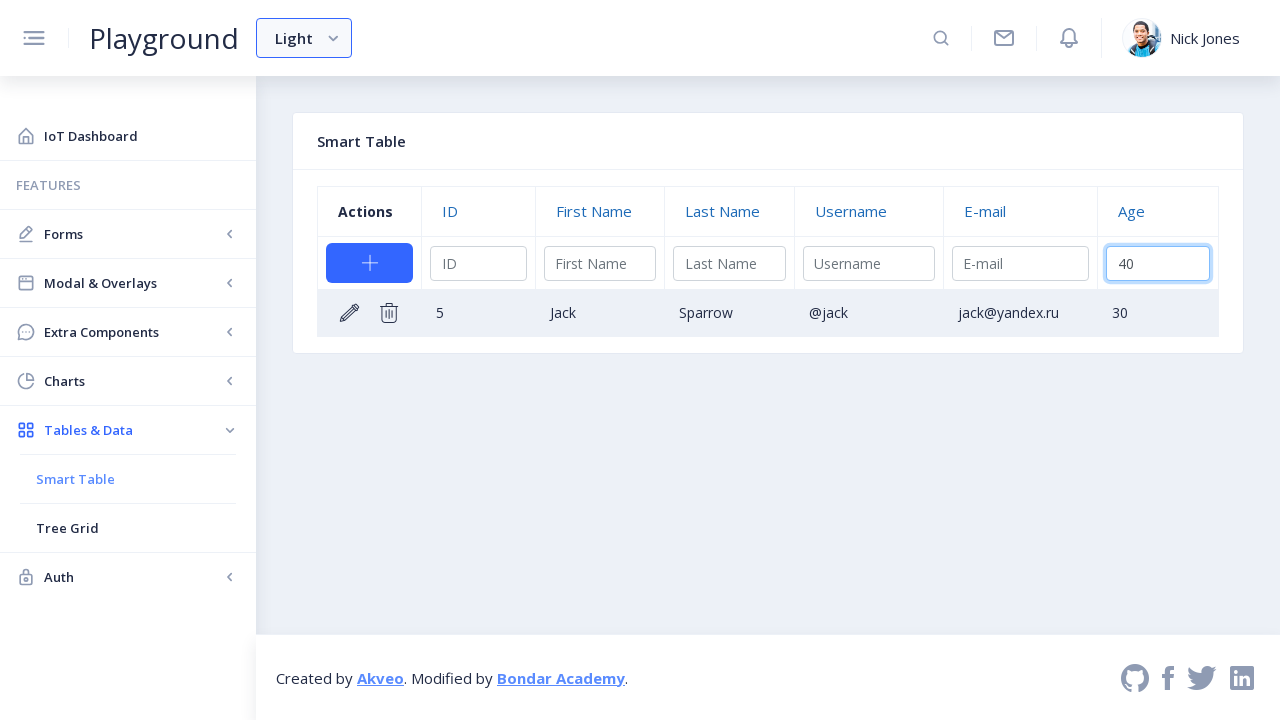

Waited 500ms for table to update with age filter '40'
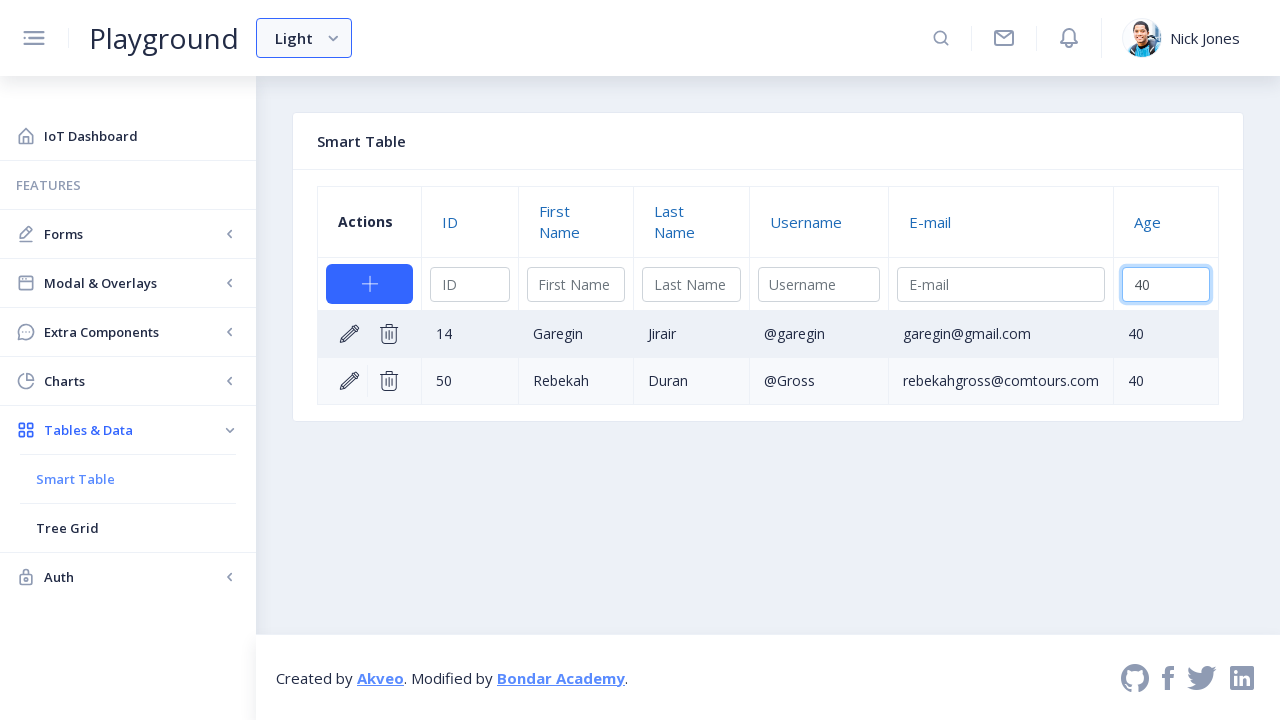

Verified table rows are present after filtering by age '40'
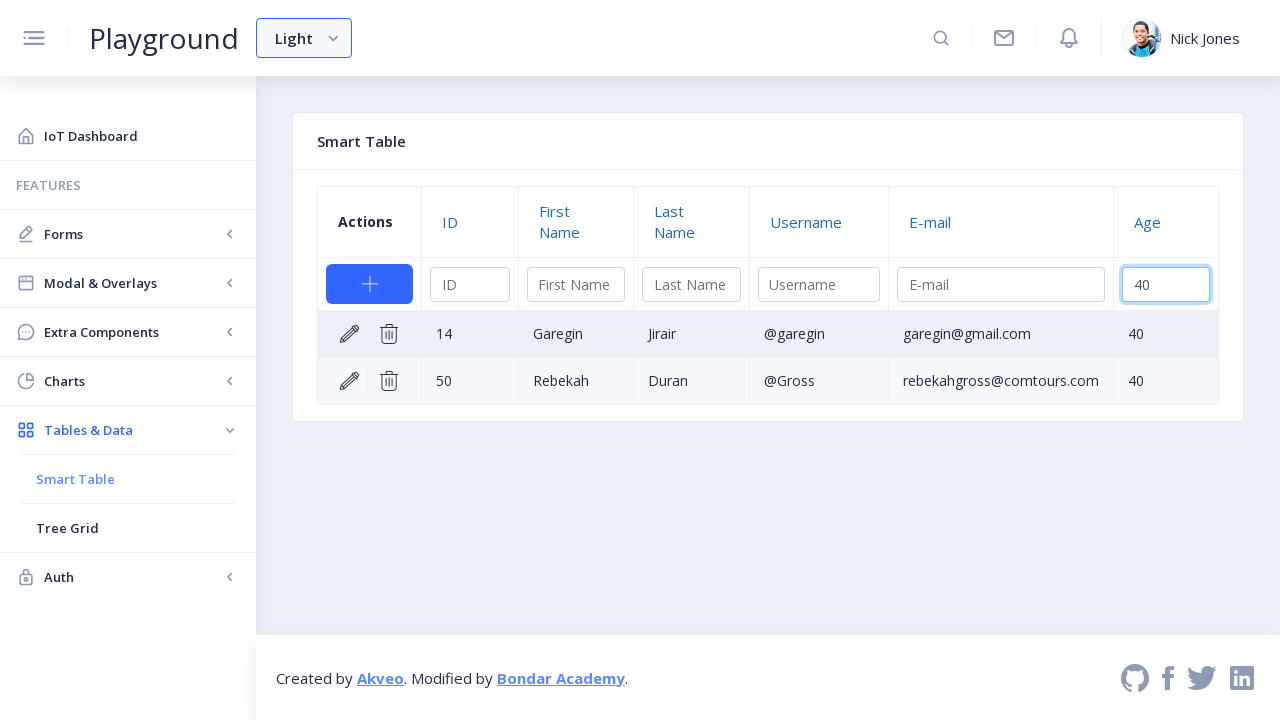

Cleared age filter input field on input-filter >> internal:attr=[placeholder="Age"i]
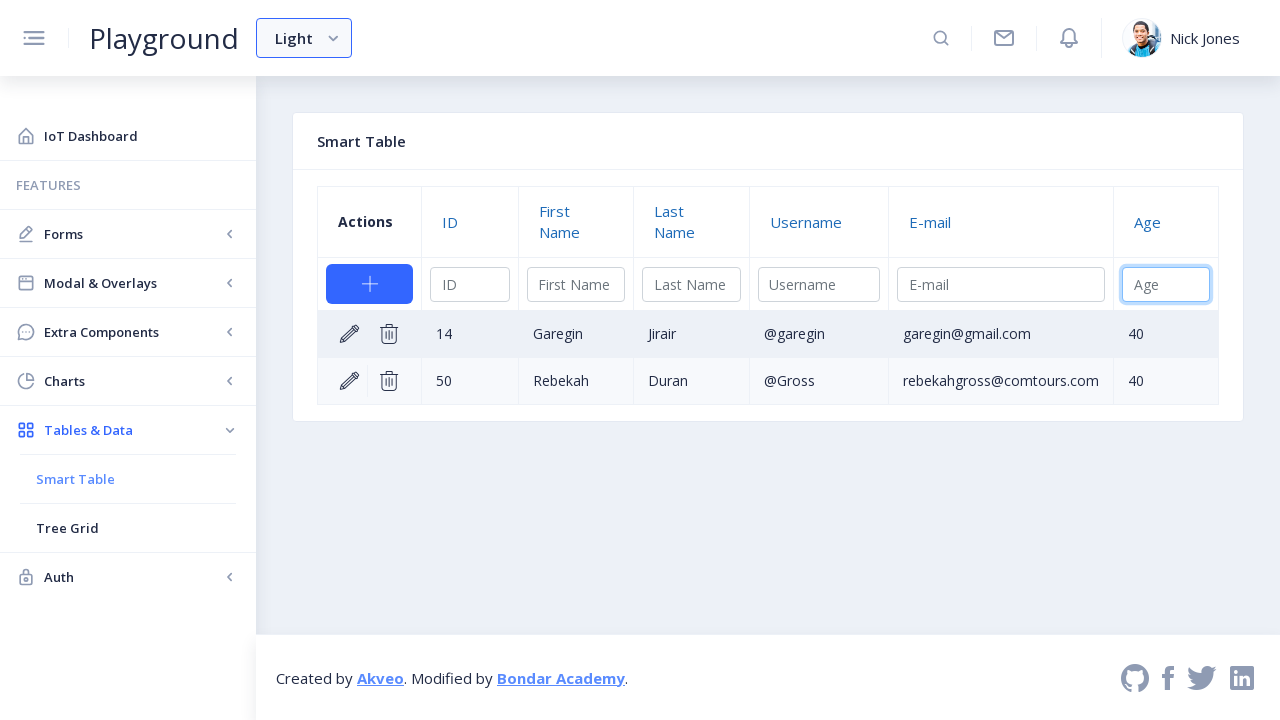

Filled age filter with value '200' on input-filter >> internal:attr=[placeholder="Age"i]
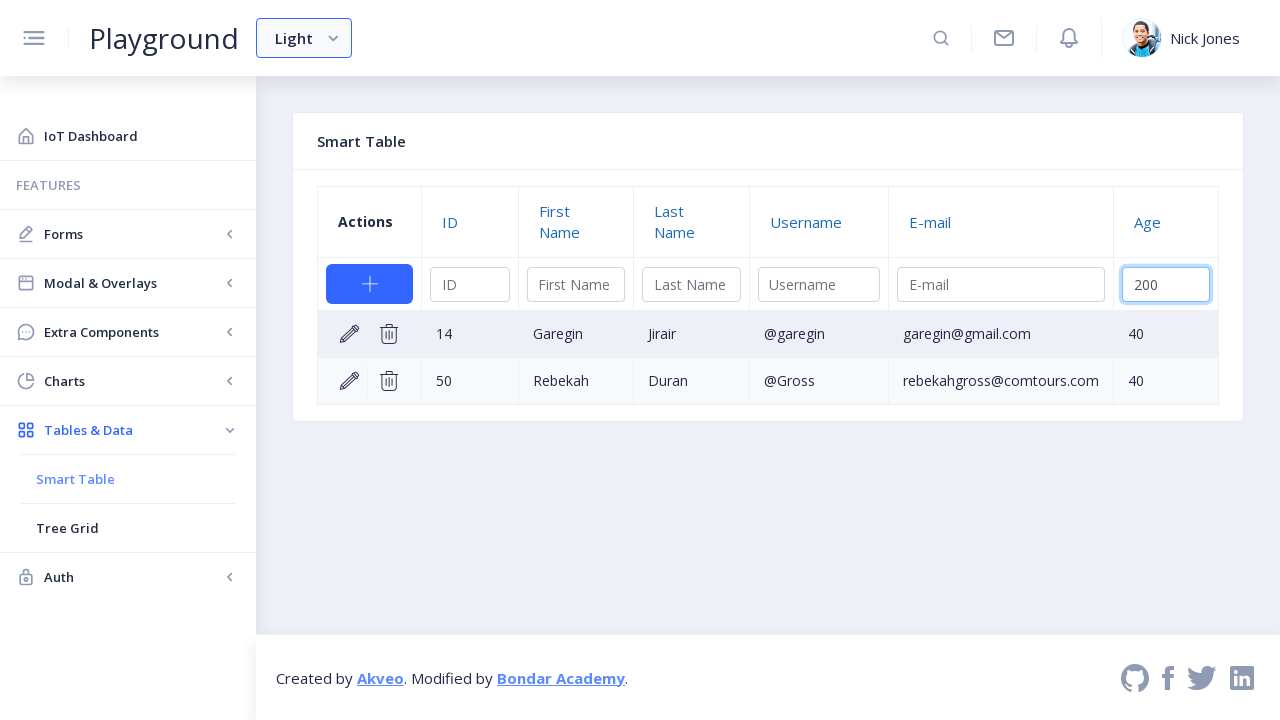

Waited 500ms for table to update with age filter '200'
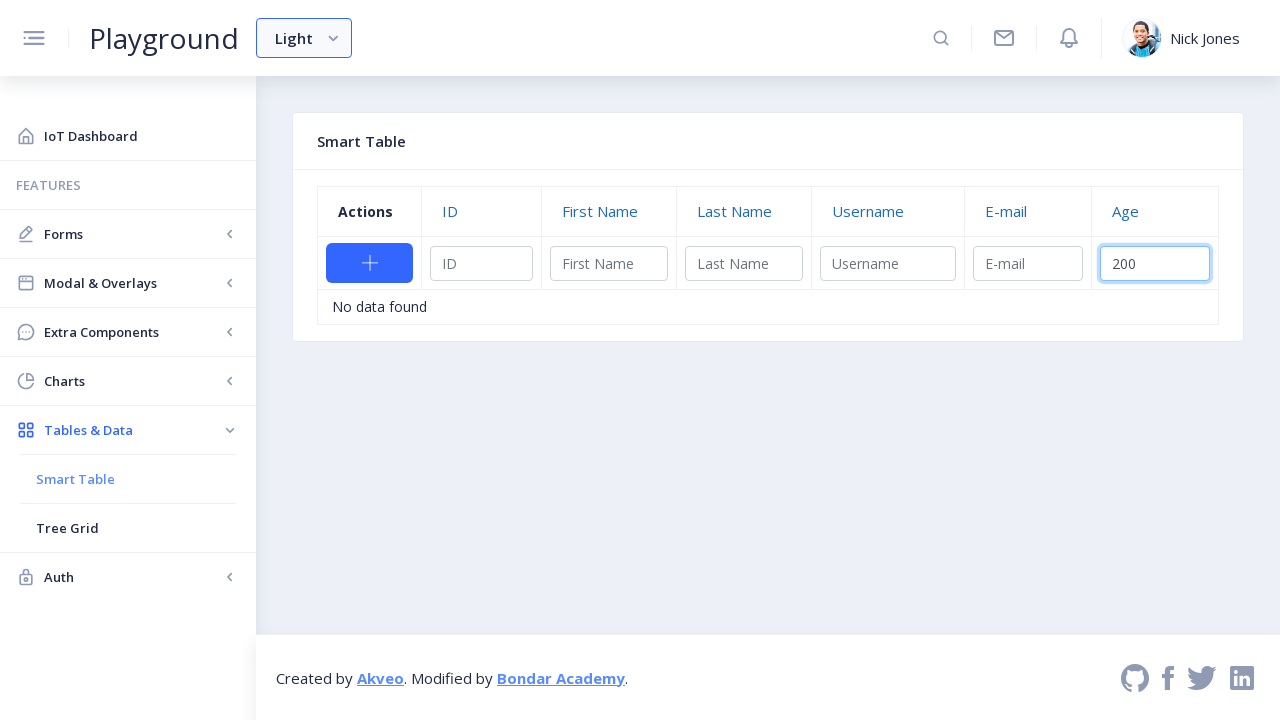

Verified table rows are present after filtering by age '200'
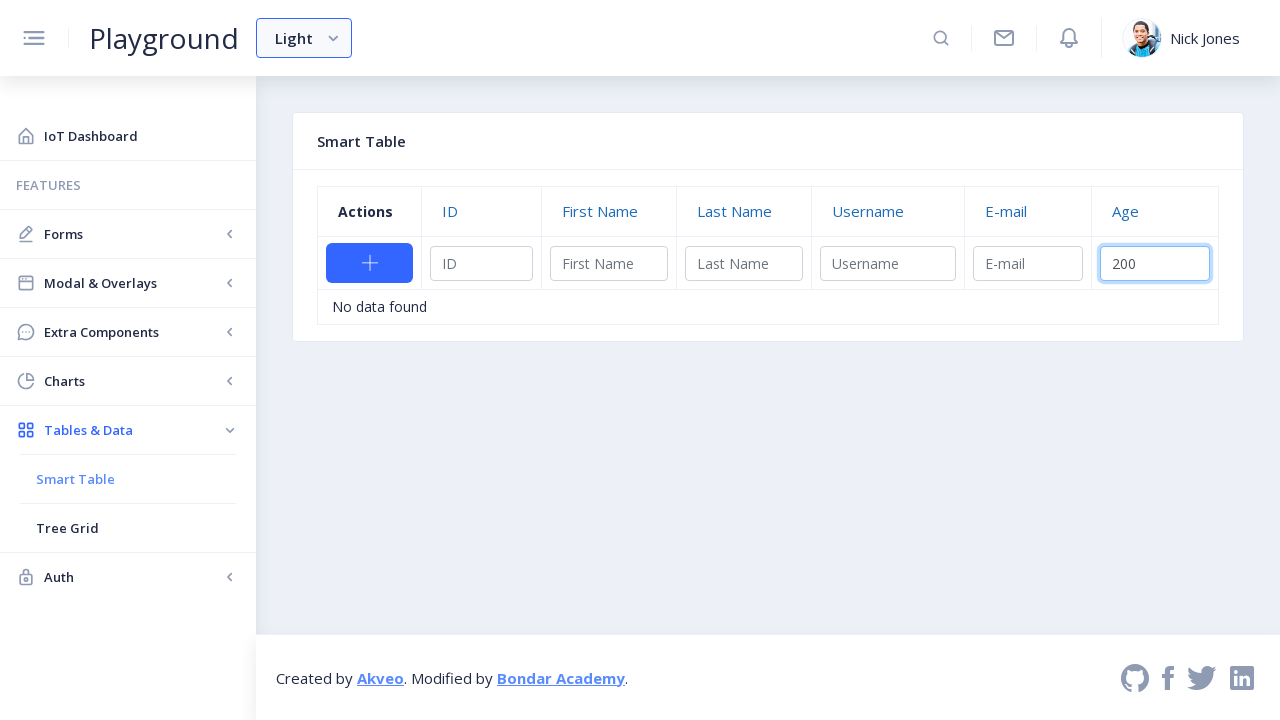

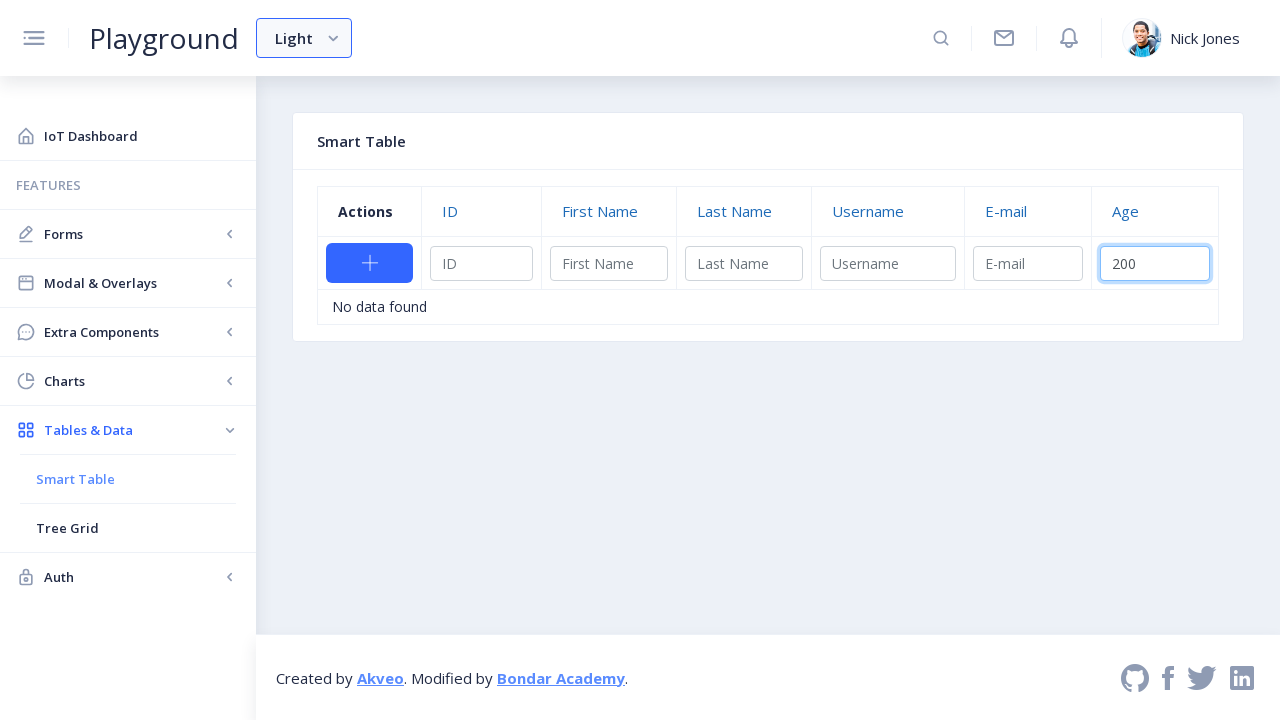